Tests text input functionality by filling an input box with a new button name, clicking the updating button, and verifying the button text changes to the entered value.

Starting URL: http://www.uitestingplayground.com/textinput

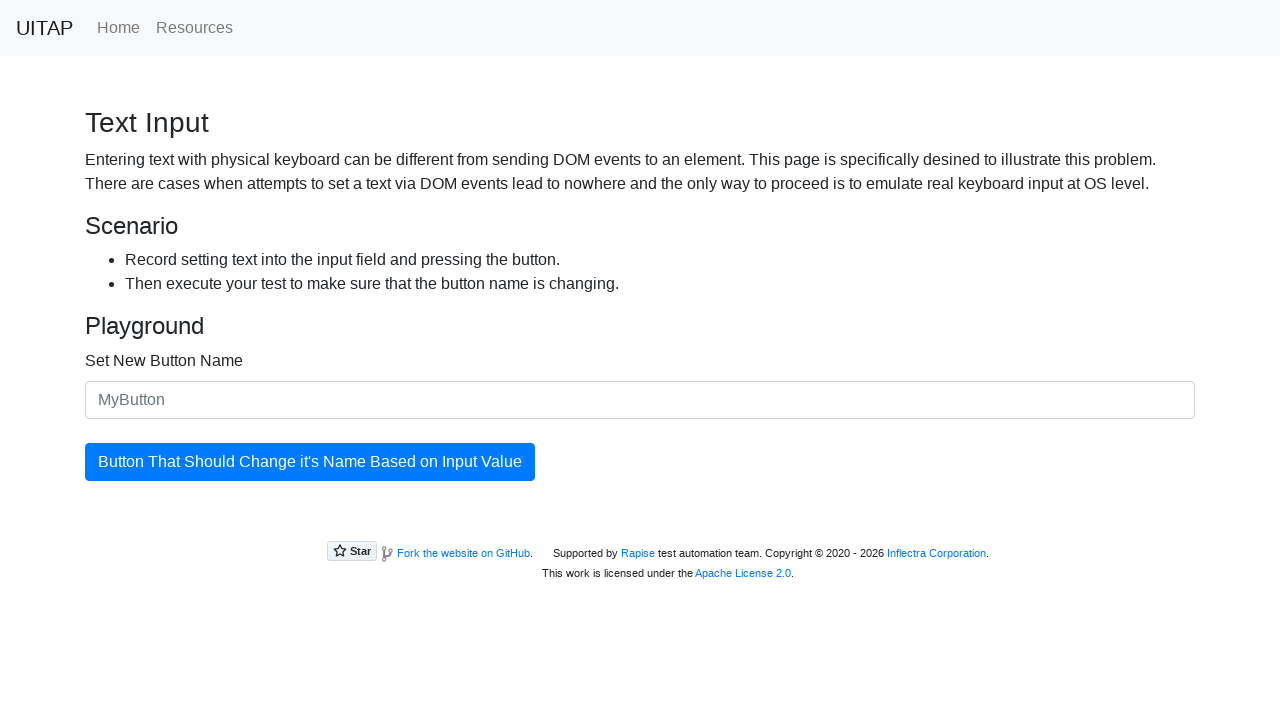

Filled input box with new button name 'The Best Button' on #newButtonName
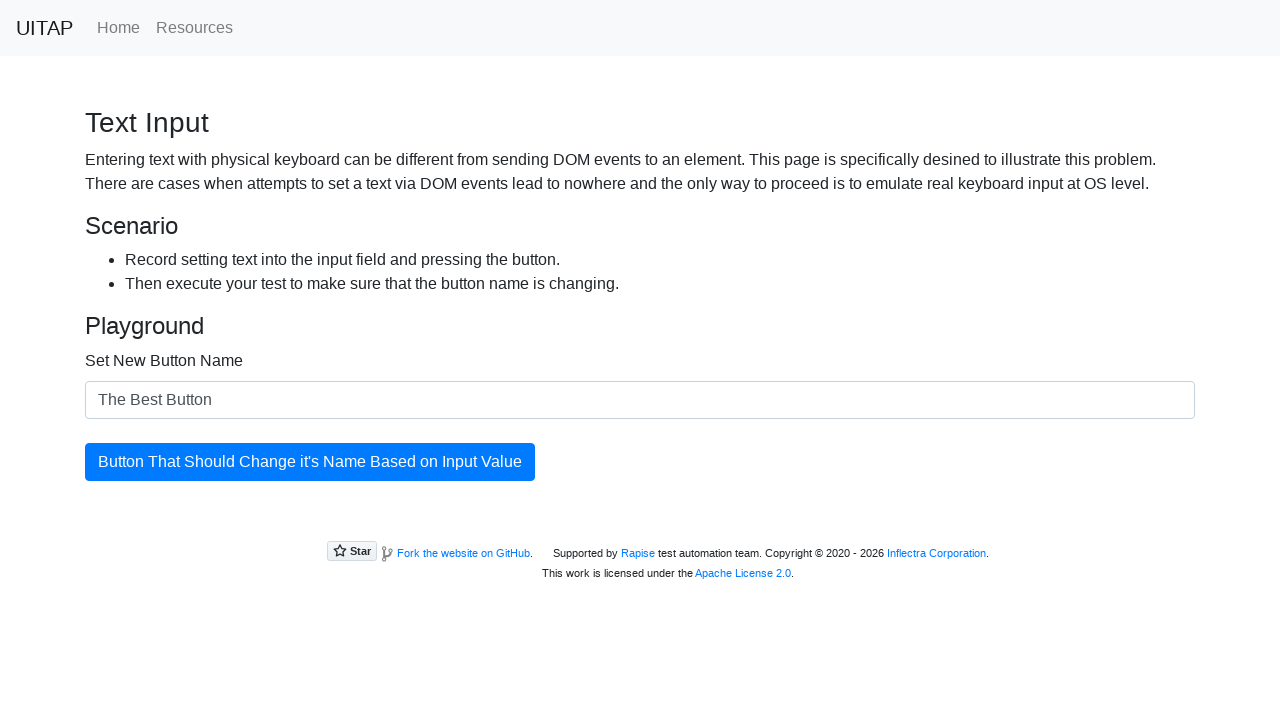

Clicked the updating button at (310, 462) on #updatingButton
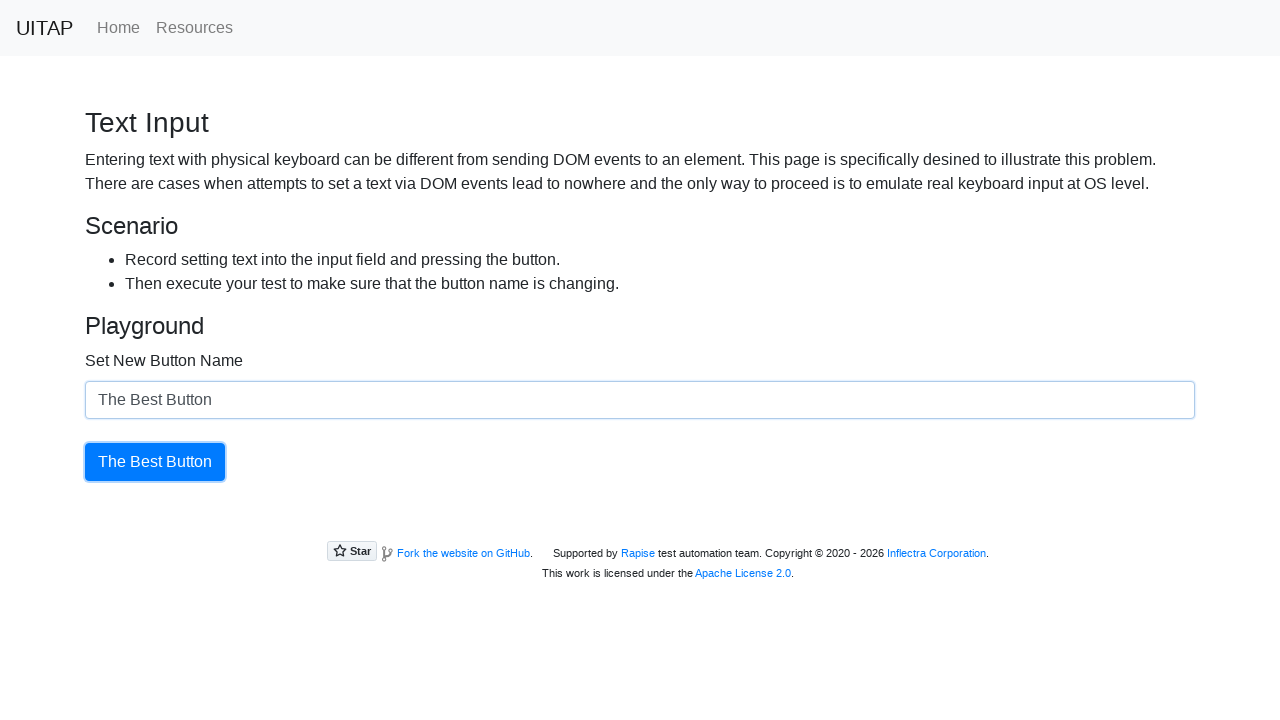

Verified button text changed to 'The Best Button'
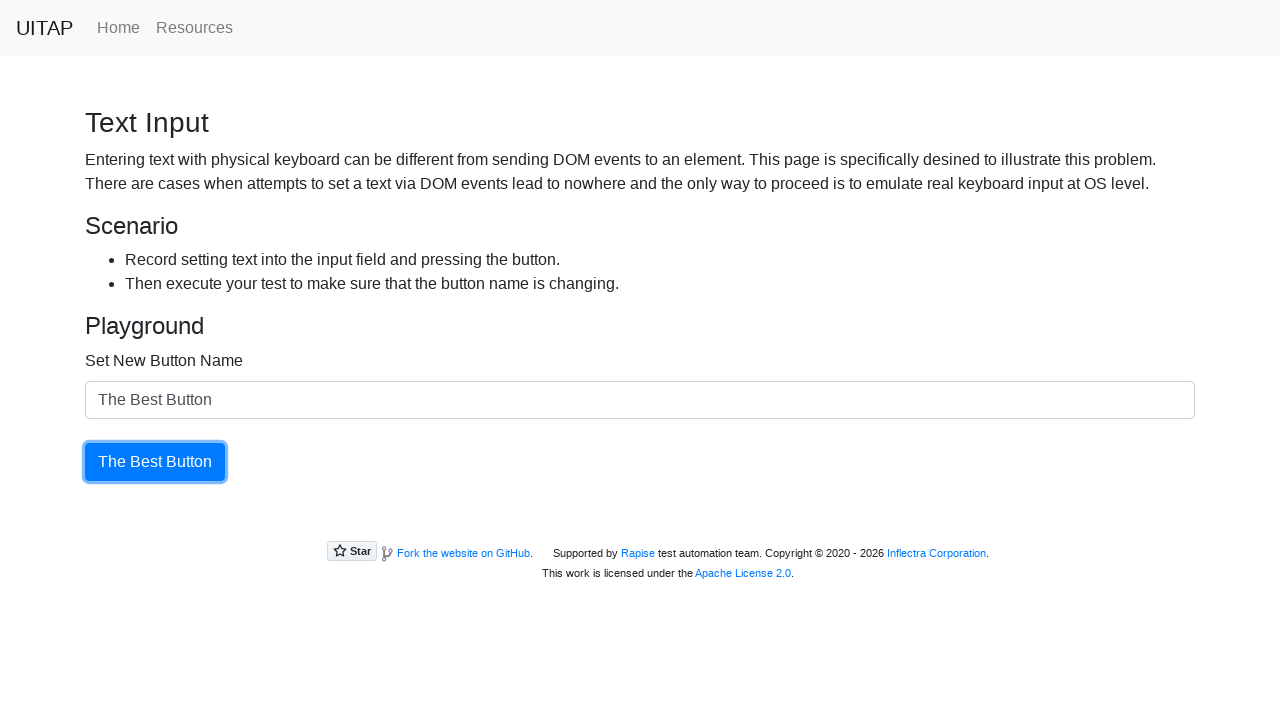

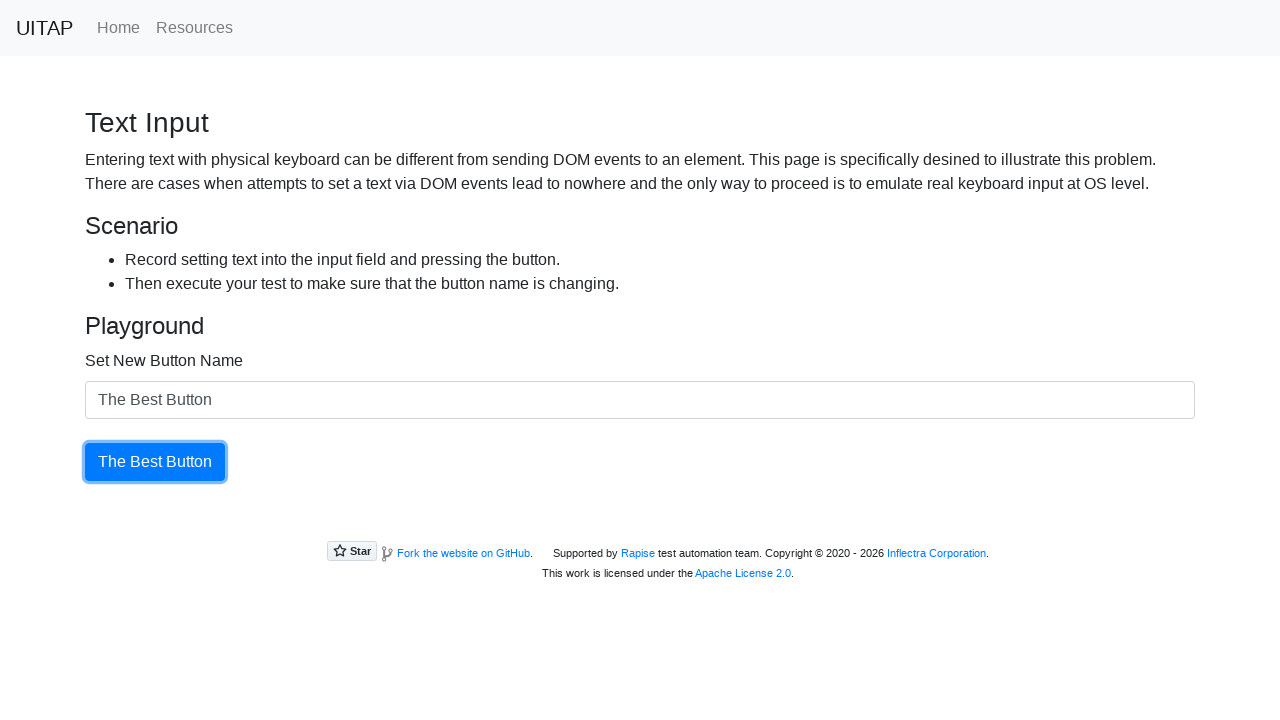